Tests alert with OK and Cancel options by clicking OK and verifying the confirmation message

Starting URL: http://demo.automationtesting.in/Register.html

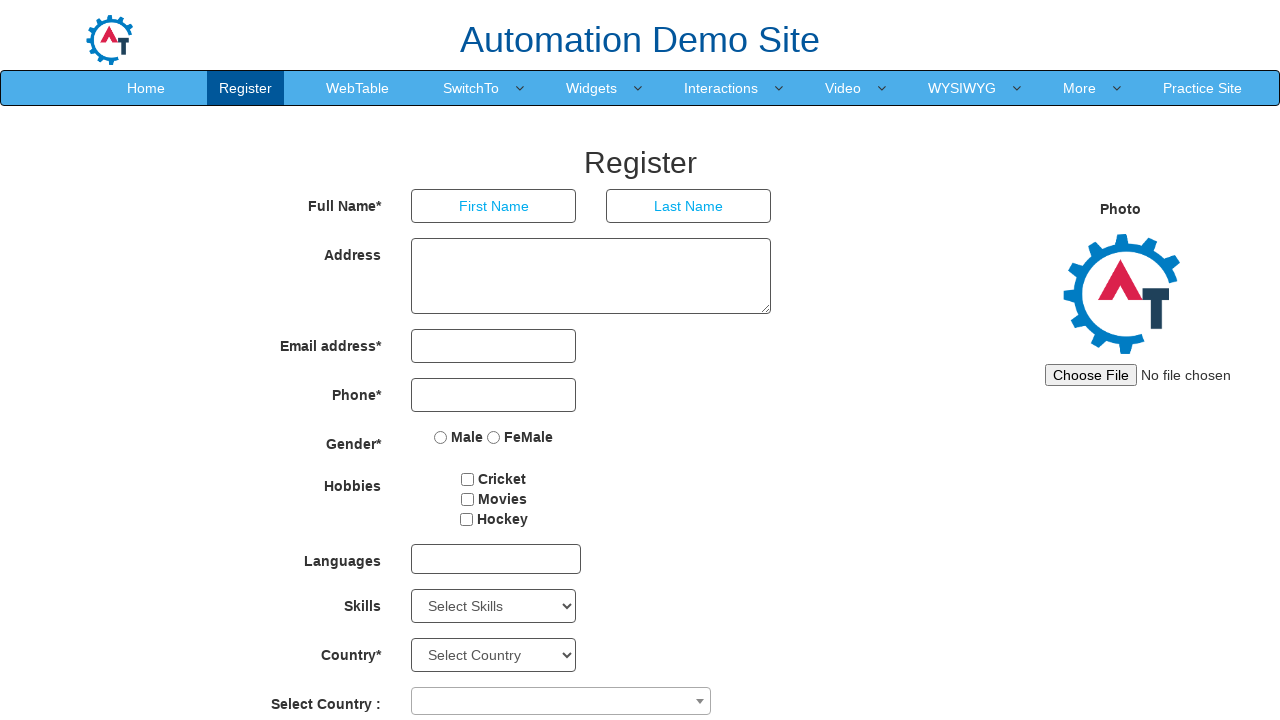

Clicked on SwitchTo link at (471, 88) on a[href="SwitchTo.html"]
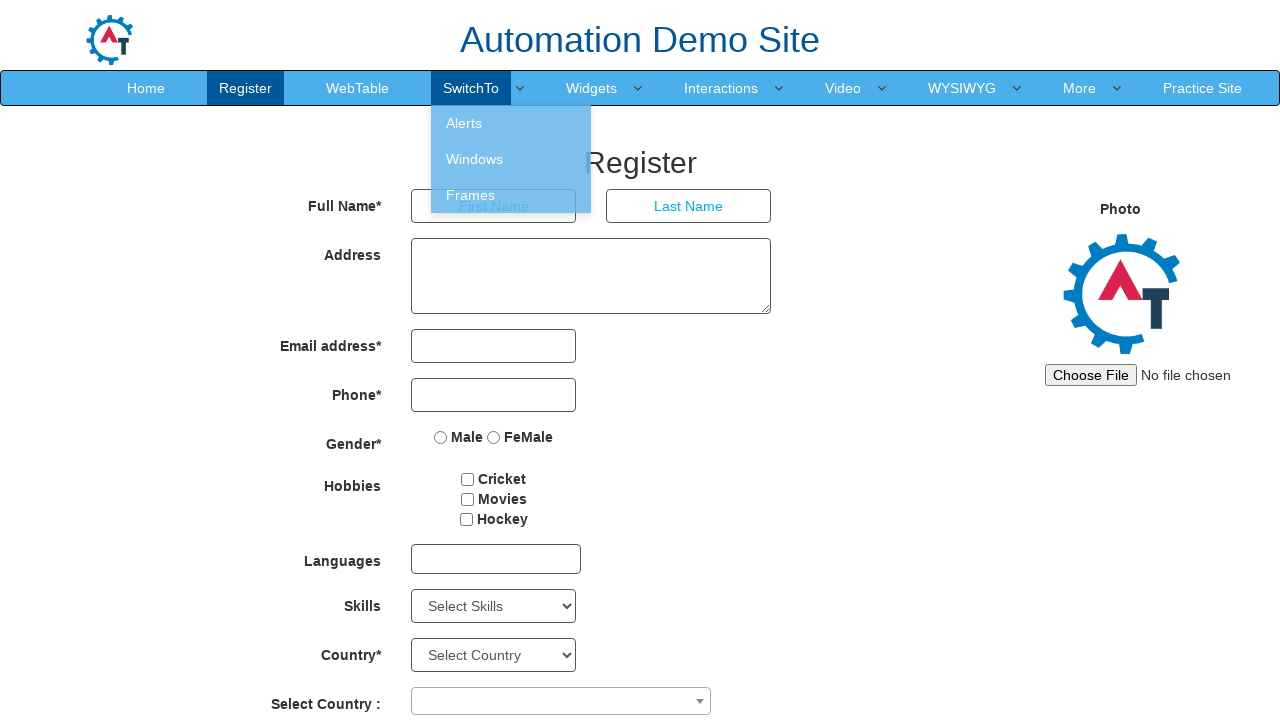

Clicked on Alerts link at (511, 123) on a[href="Alerts.html"]
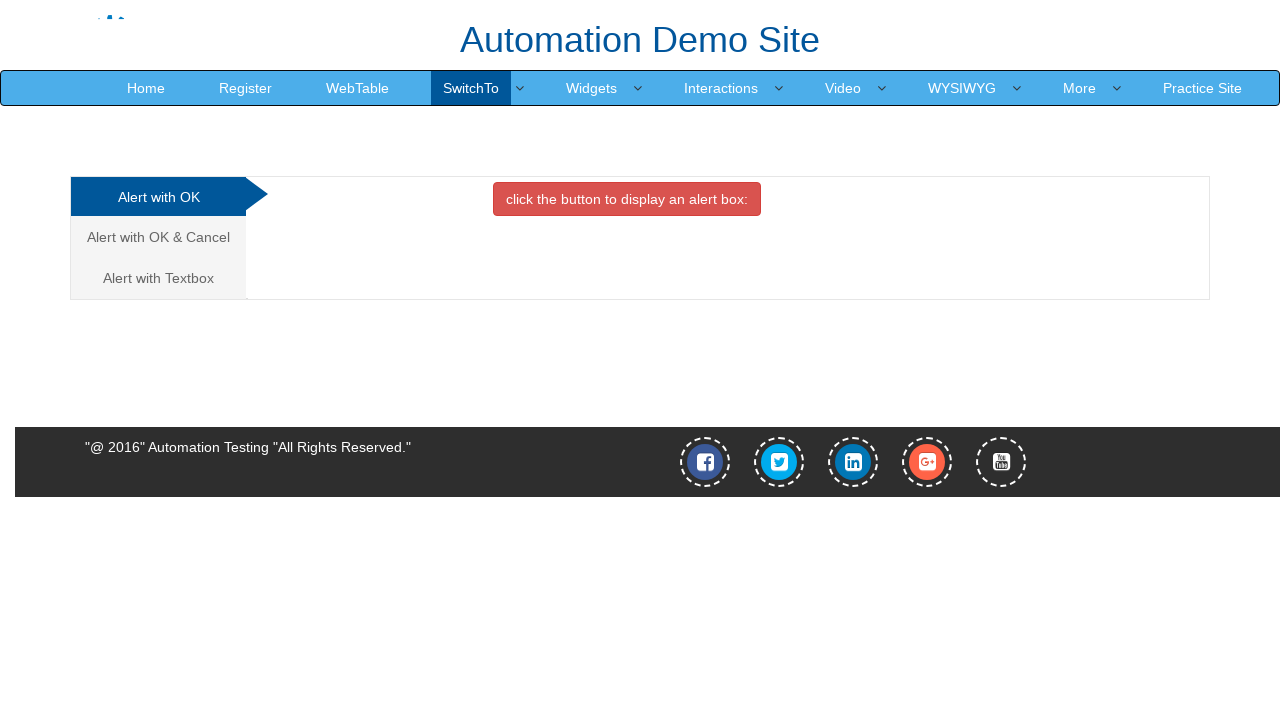

Clicked on Cancel tab to access alert with OK and Cancel options at (158, 237) on .analystic[href="#CancelTab"]
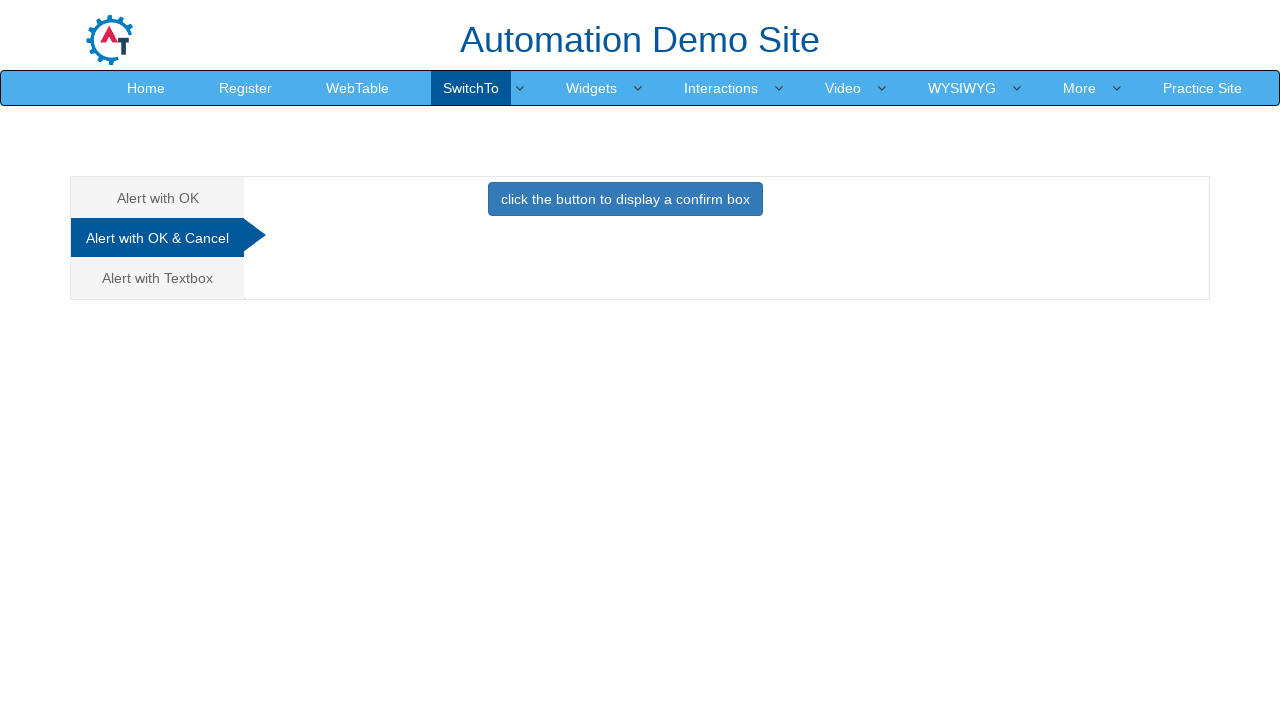

Set up dialog handler to accept confirm dialog
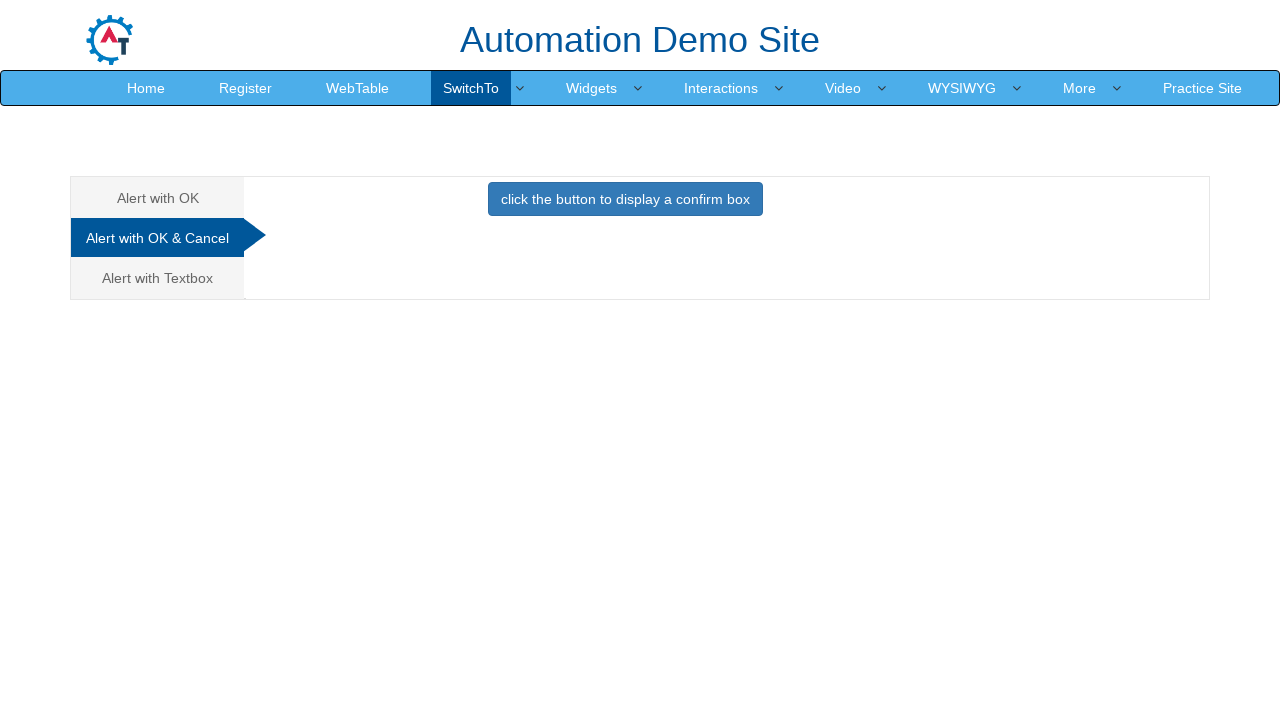

Clicked primary button to trigger alert with OK and Cancel options at (625, 199) on .btn.btn-primary
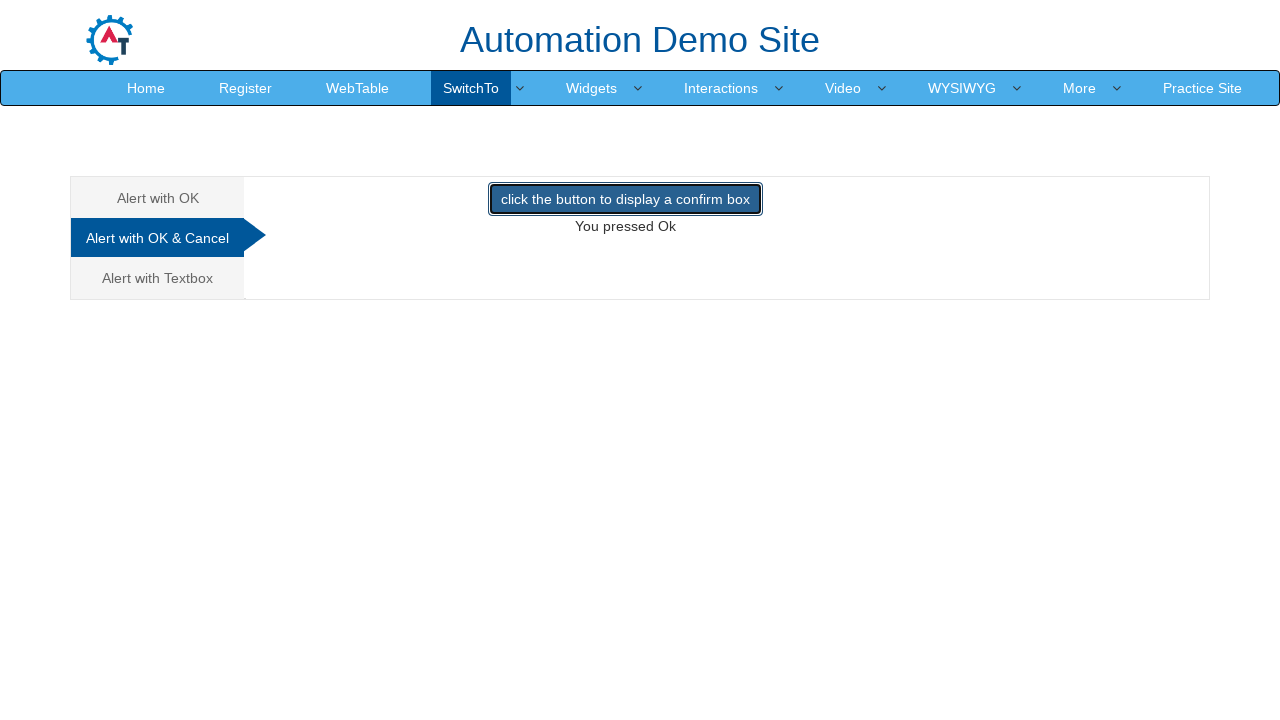

Waited for result confirmation message to appear
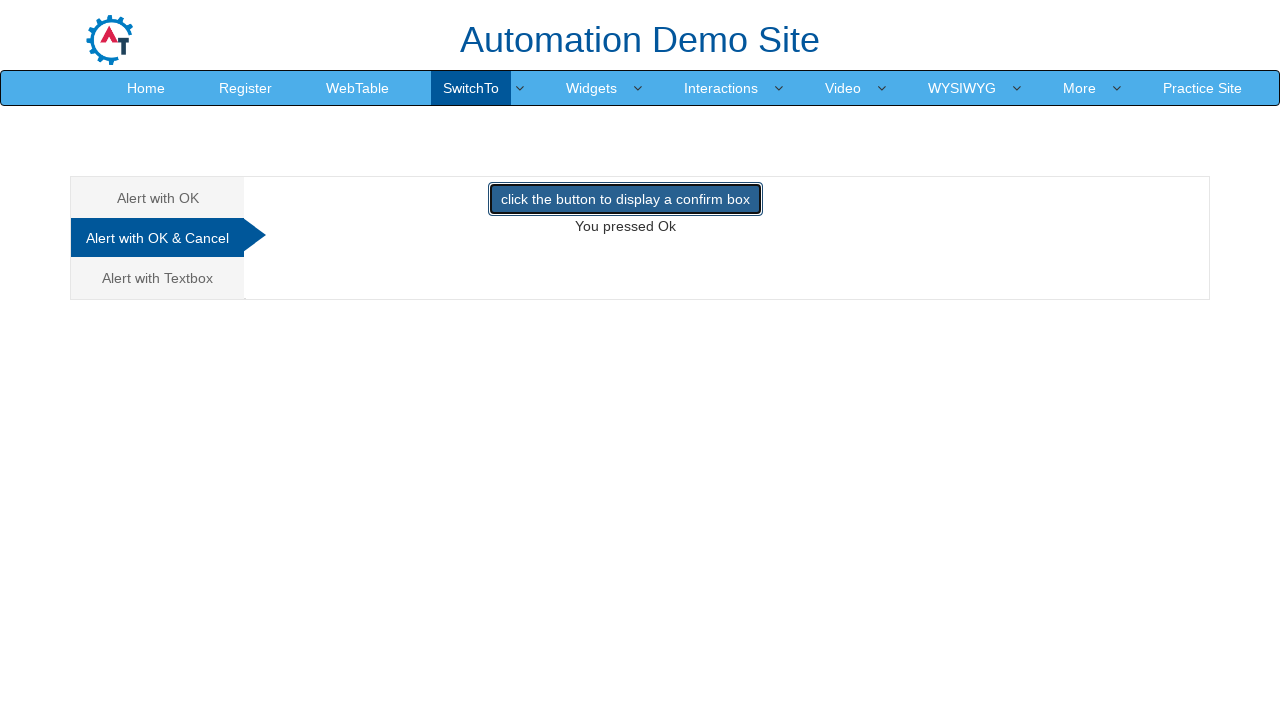

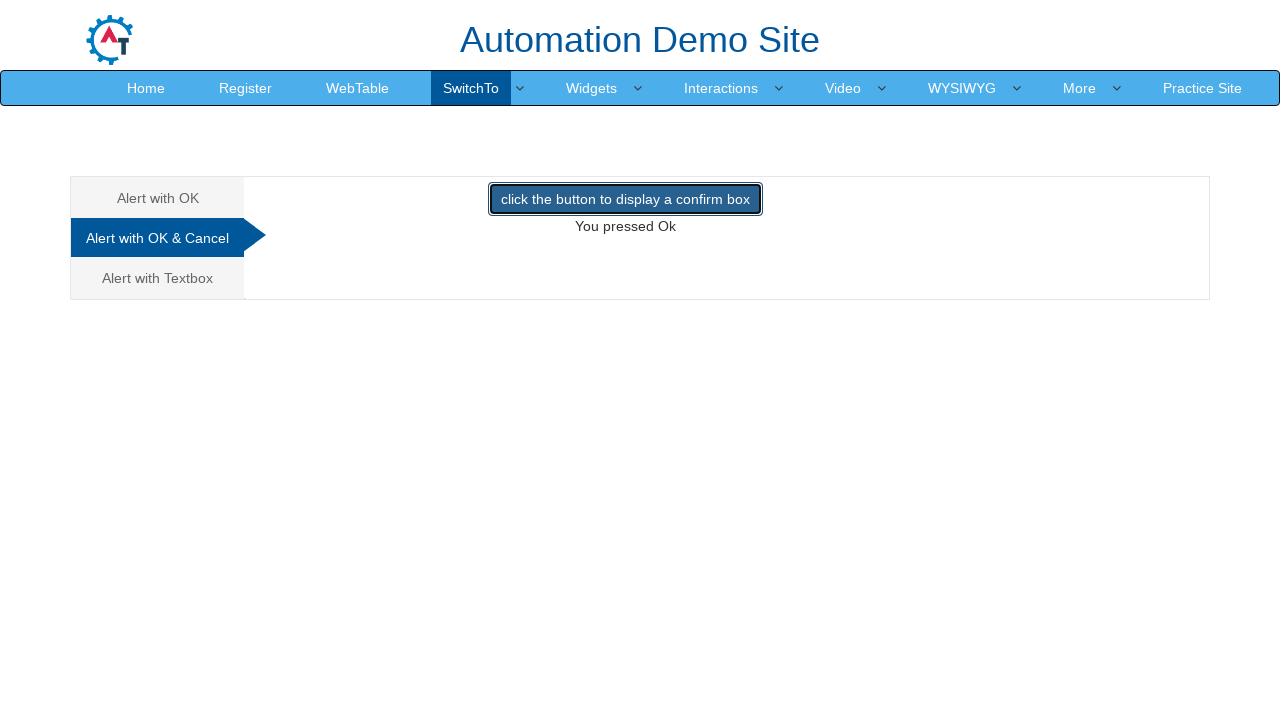